Tests click-and-hold selection functionality on a jQuery UI selectable grid by selecting multiple items from the first to the twelfth element.

Starting URL: http://jqueryui.com/resources/demos/selectable/display-grid.html

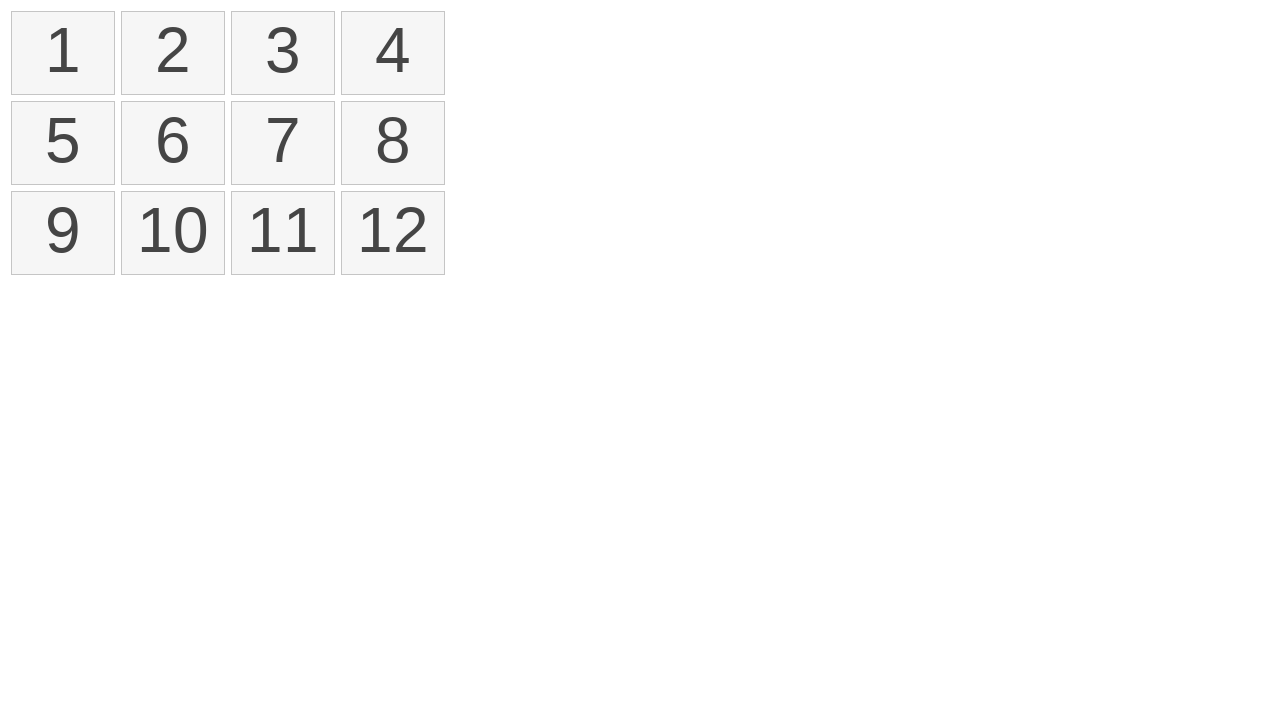

Waited for selectable grid to load
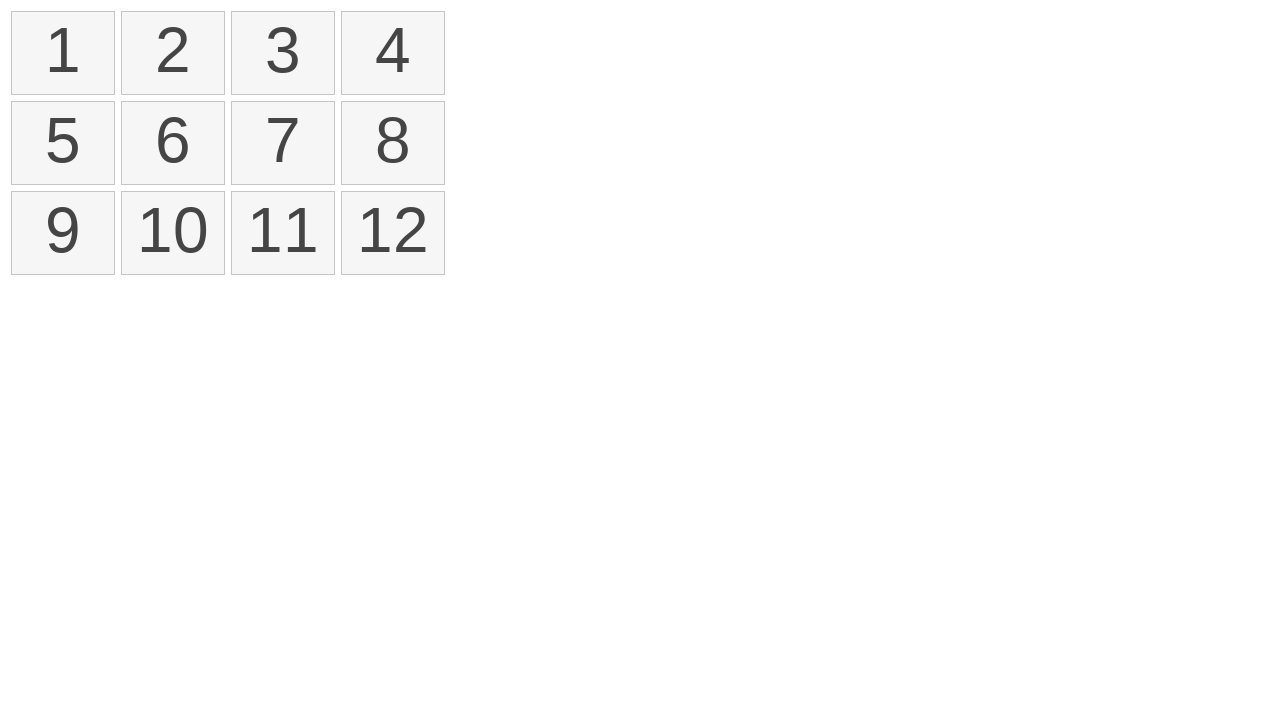

Located all list items in selectable grid
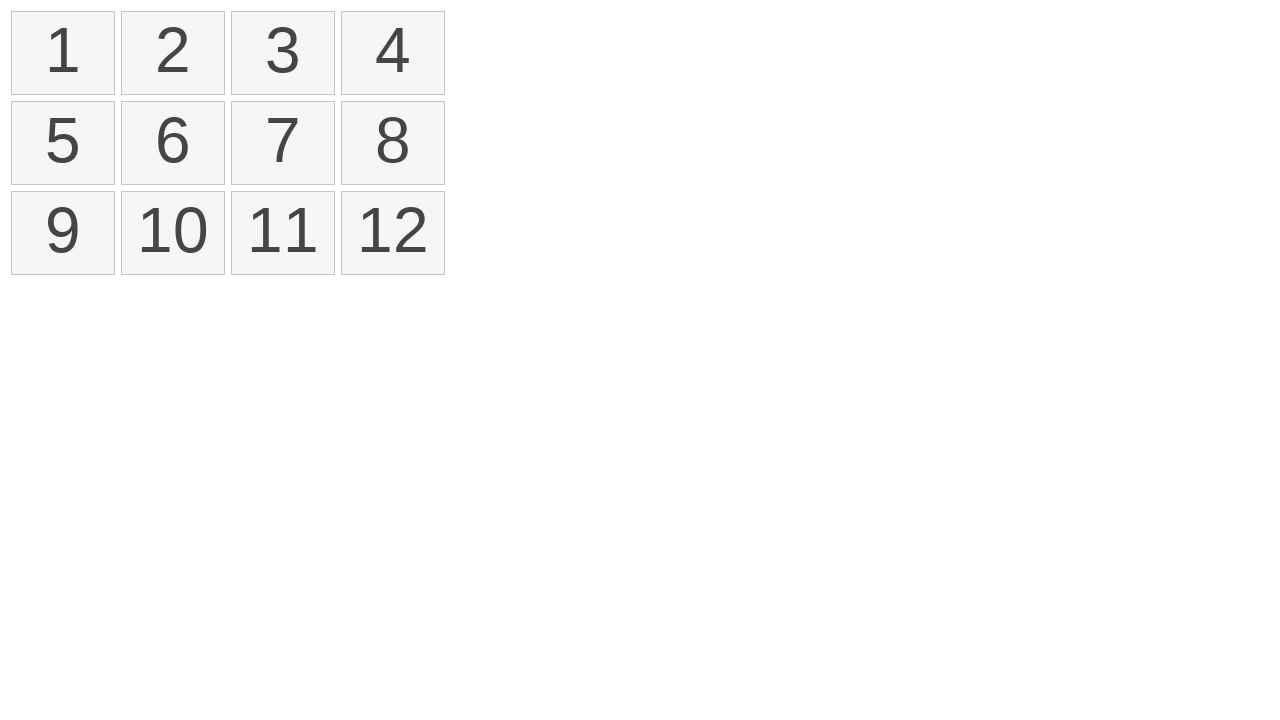

Located first item (index 0) in grid
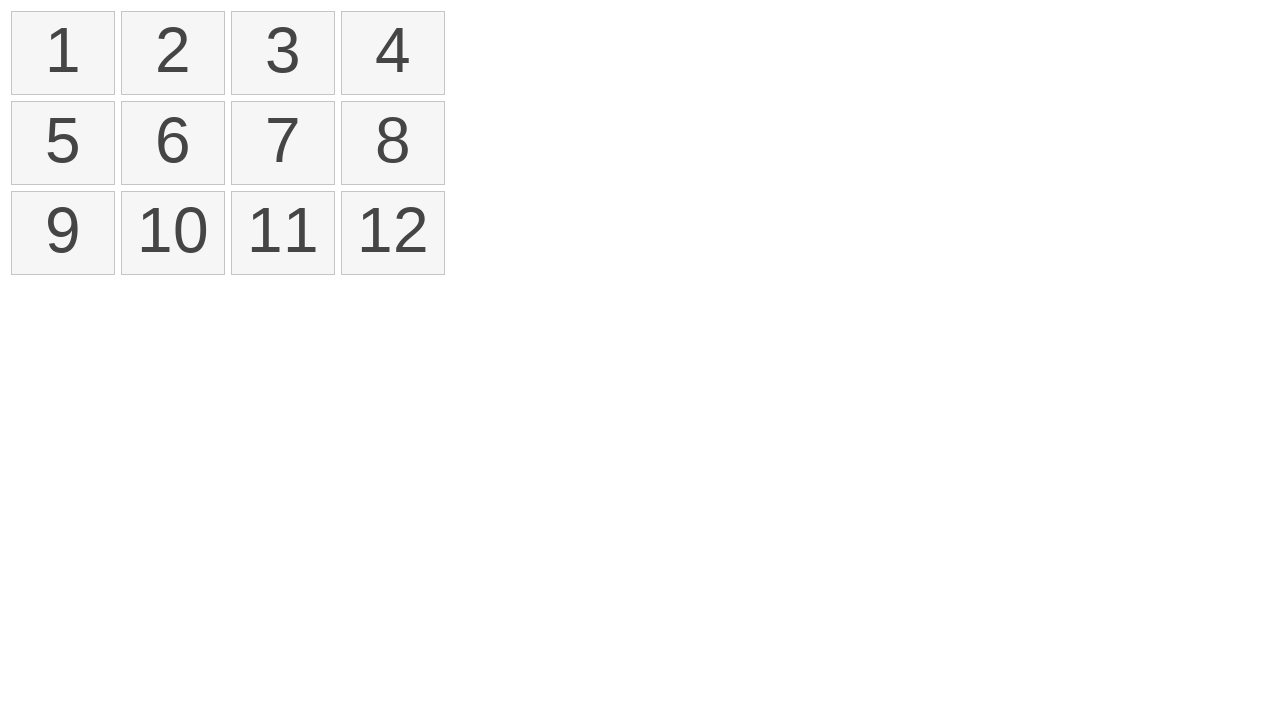

Located last item (index 11, 12th element) in grid
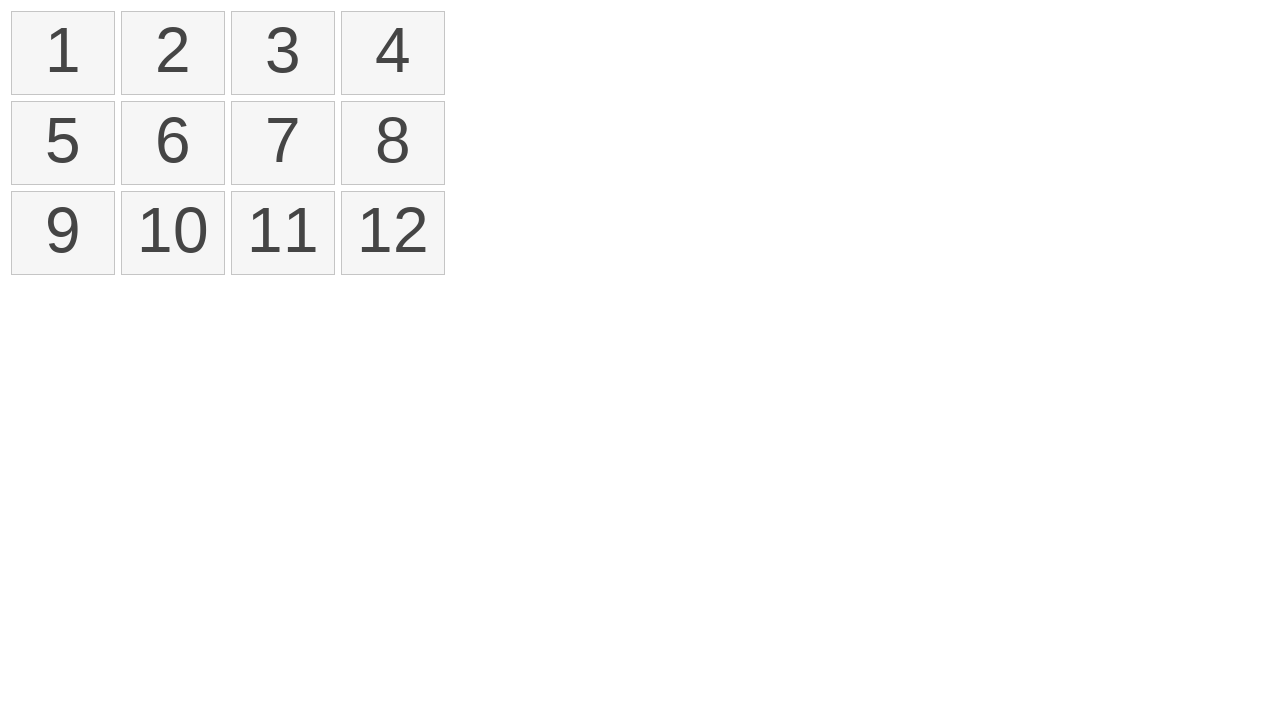

Retrieved bounding box of first item
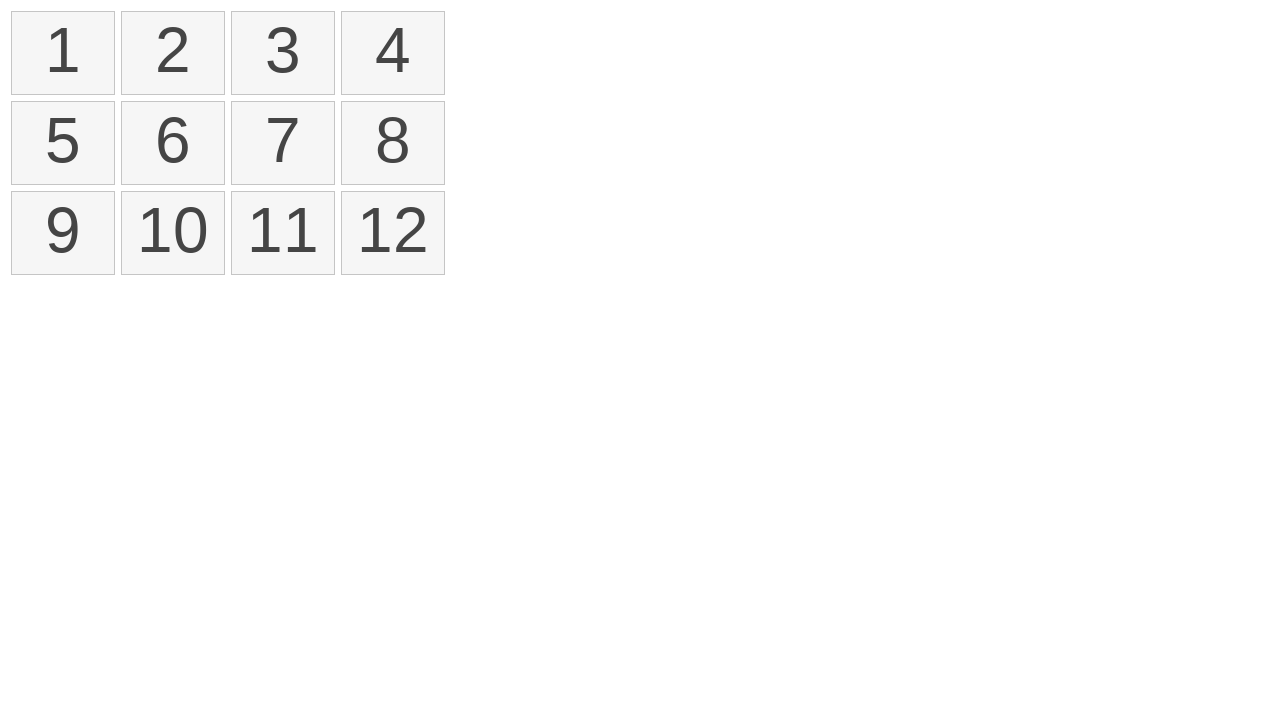

Retrieved bounding box of last item
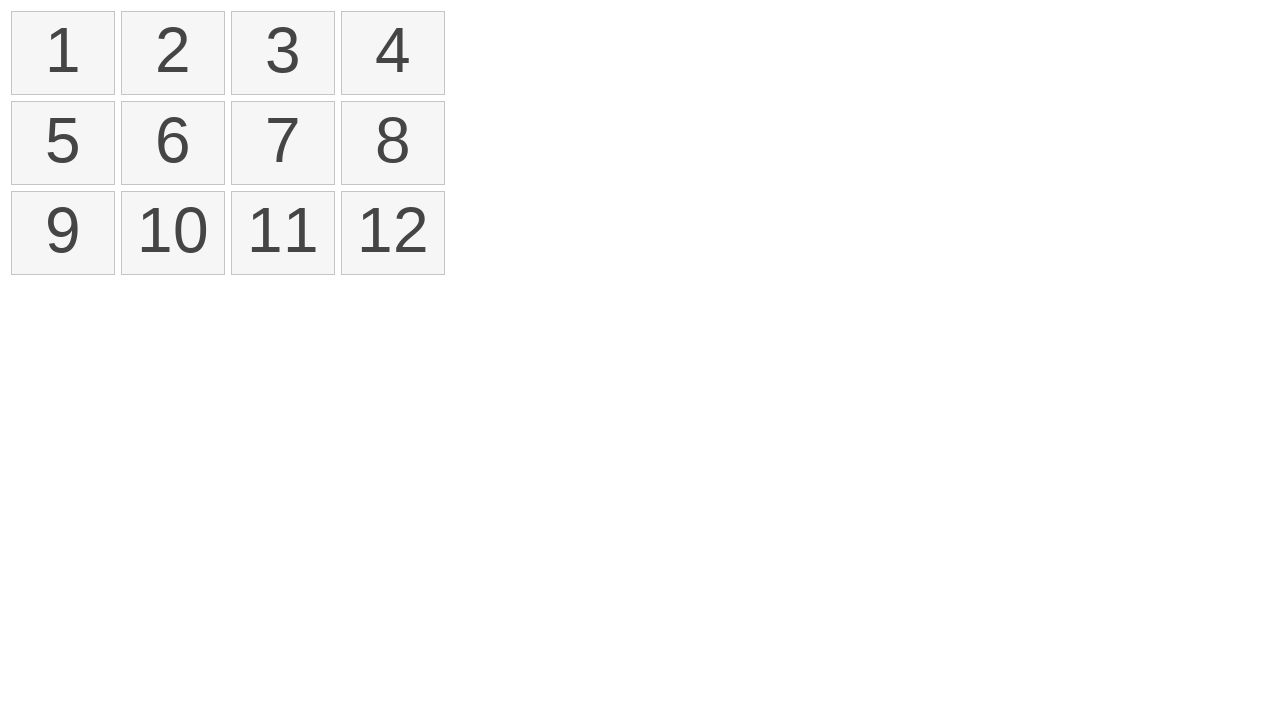

Moved mouse to center of first item at (63, 53)
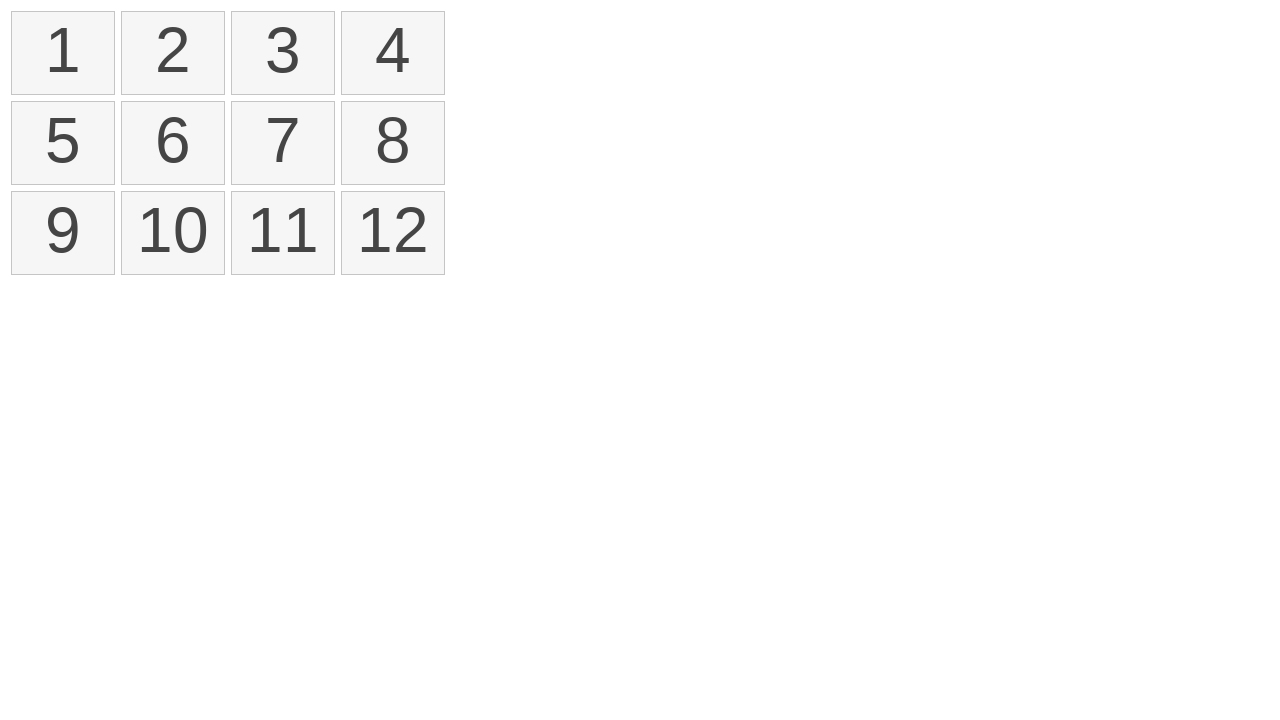

Pressed mouse button down to start selection at (63, 53)
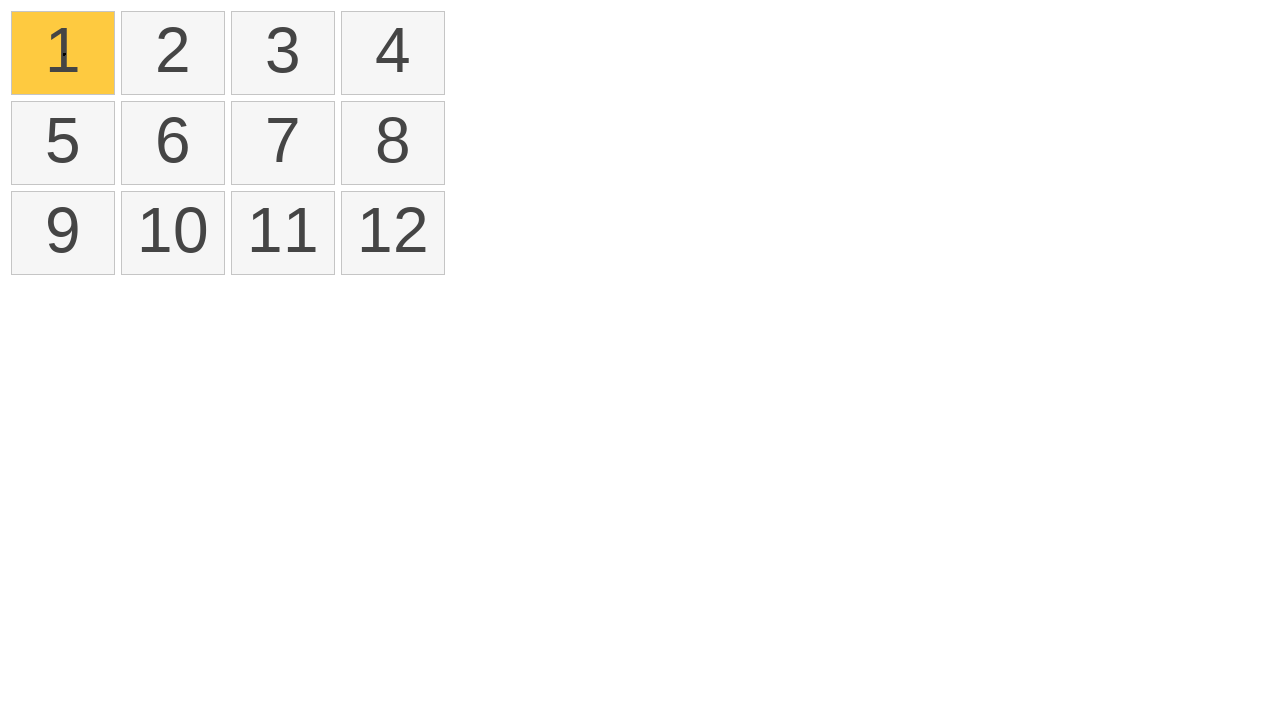

Dragged mouse to center of 12th item at (393, 233)
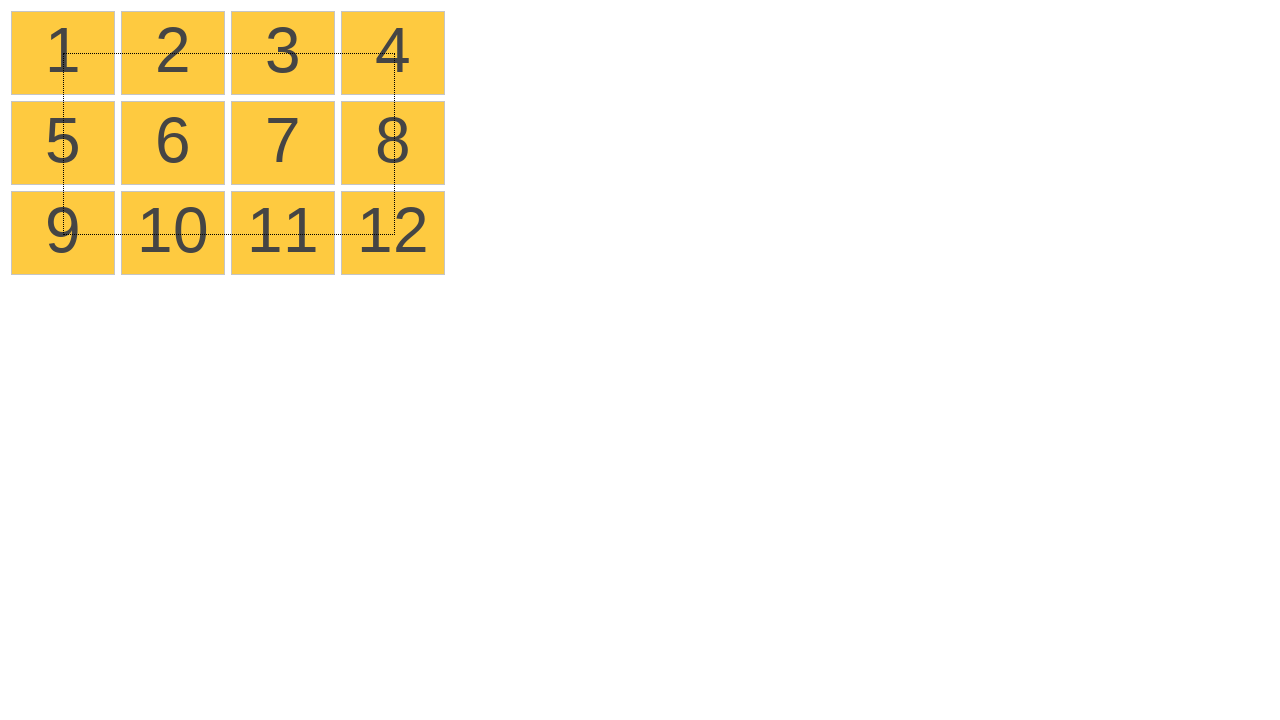

Released mouse button to complete click-and-hold selection of items 1-12 at (393, 233)
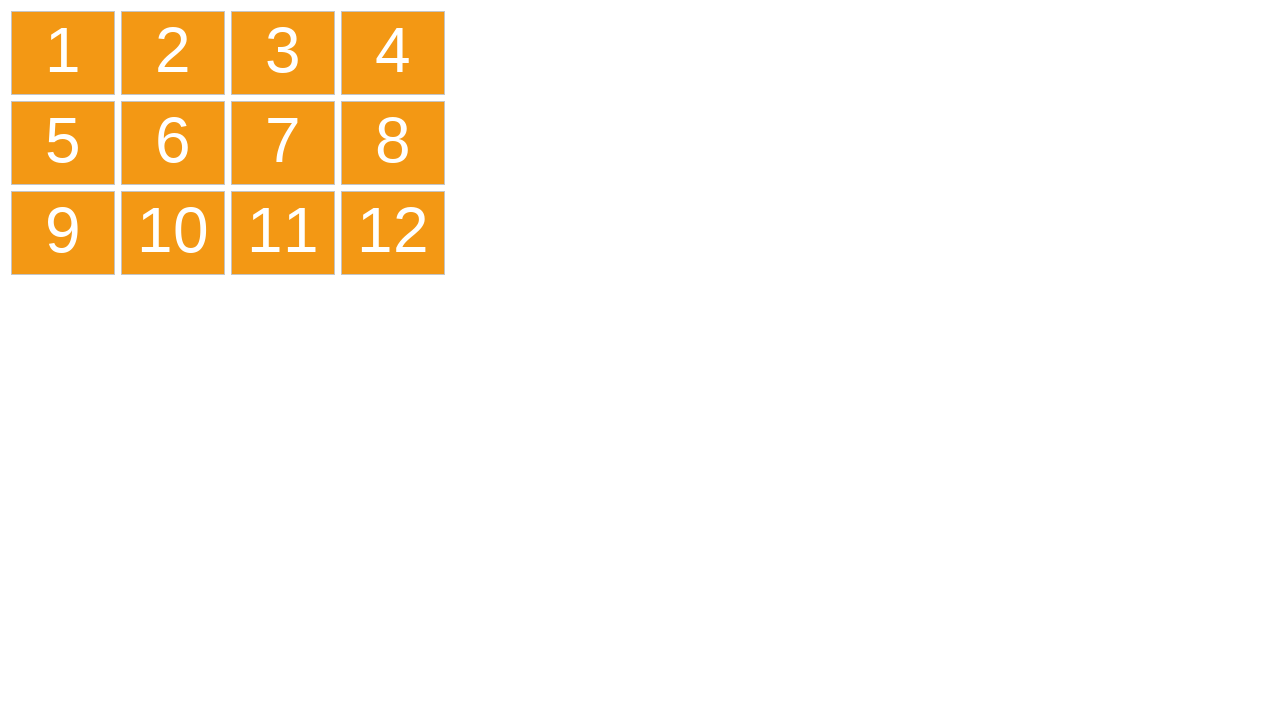

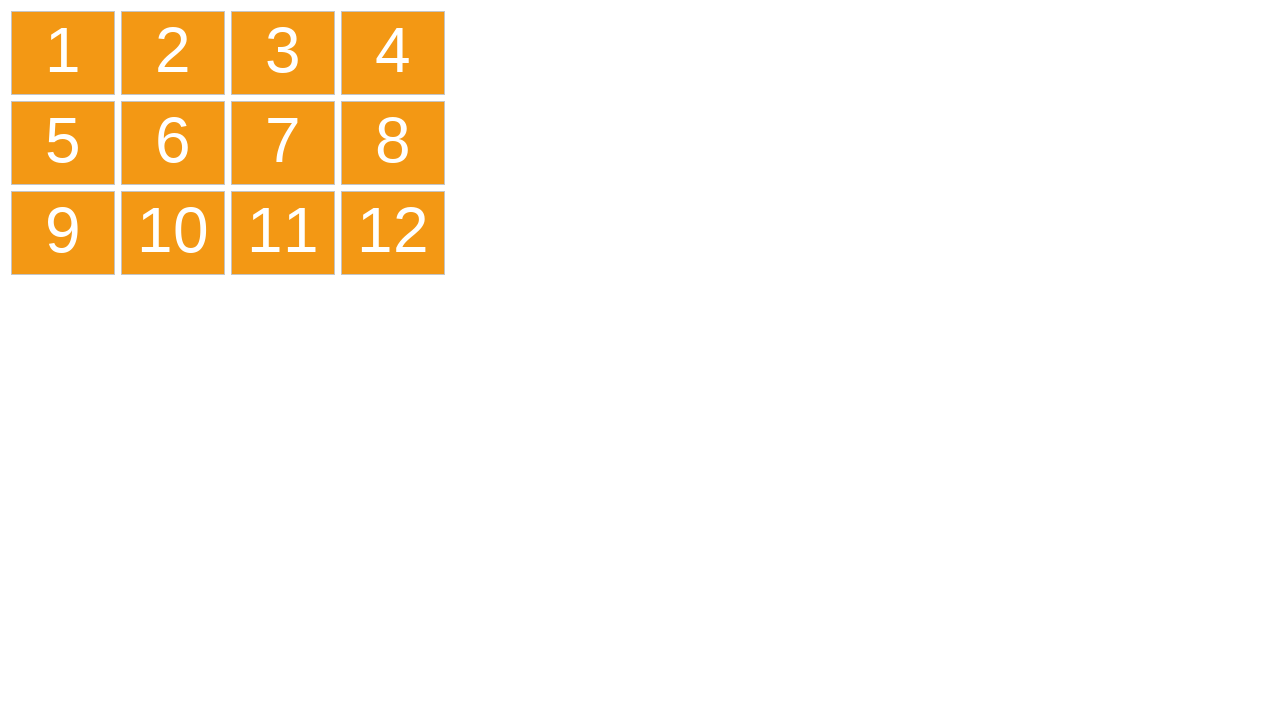